Tests that the Clear completed button displays the correct text when items are completed

Starting URL: https://demo.playwright.dev/todomvc

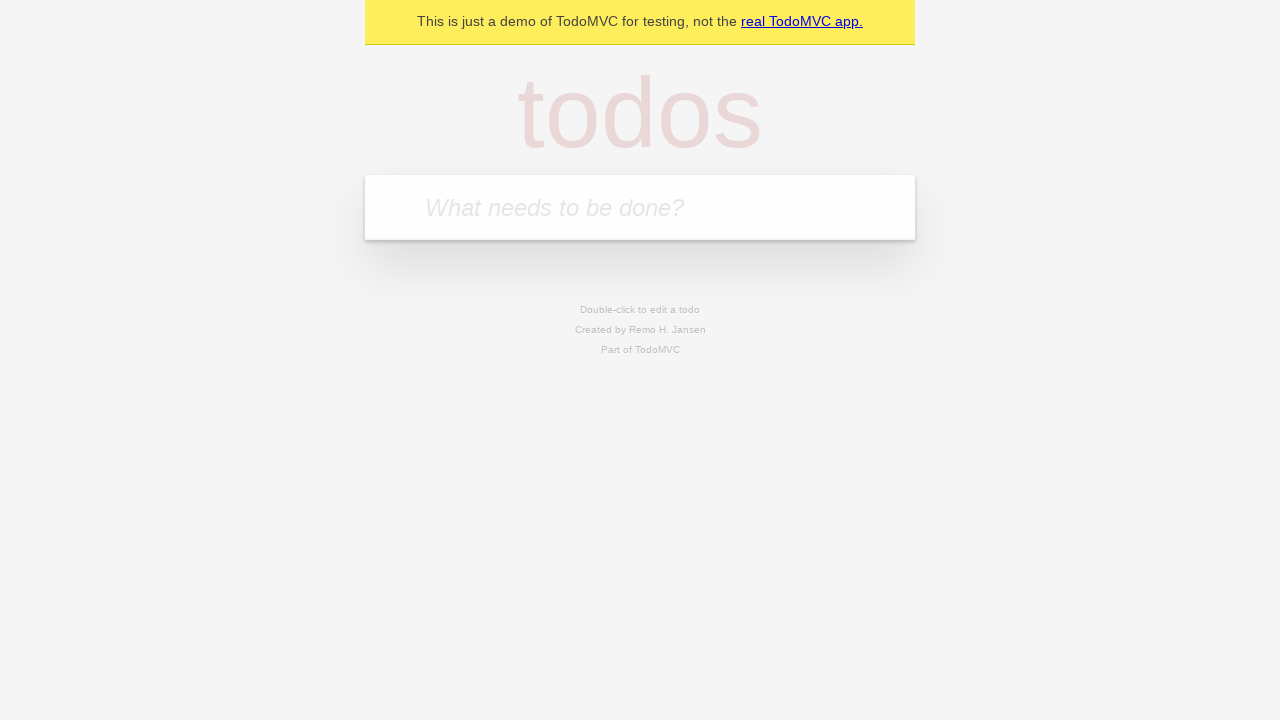

Filled todo input with 'buy some cheese' on internal:attr=[placeholder="What needs to be done?"i]
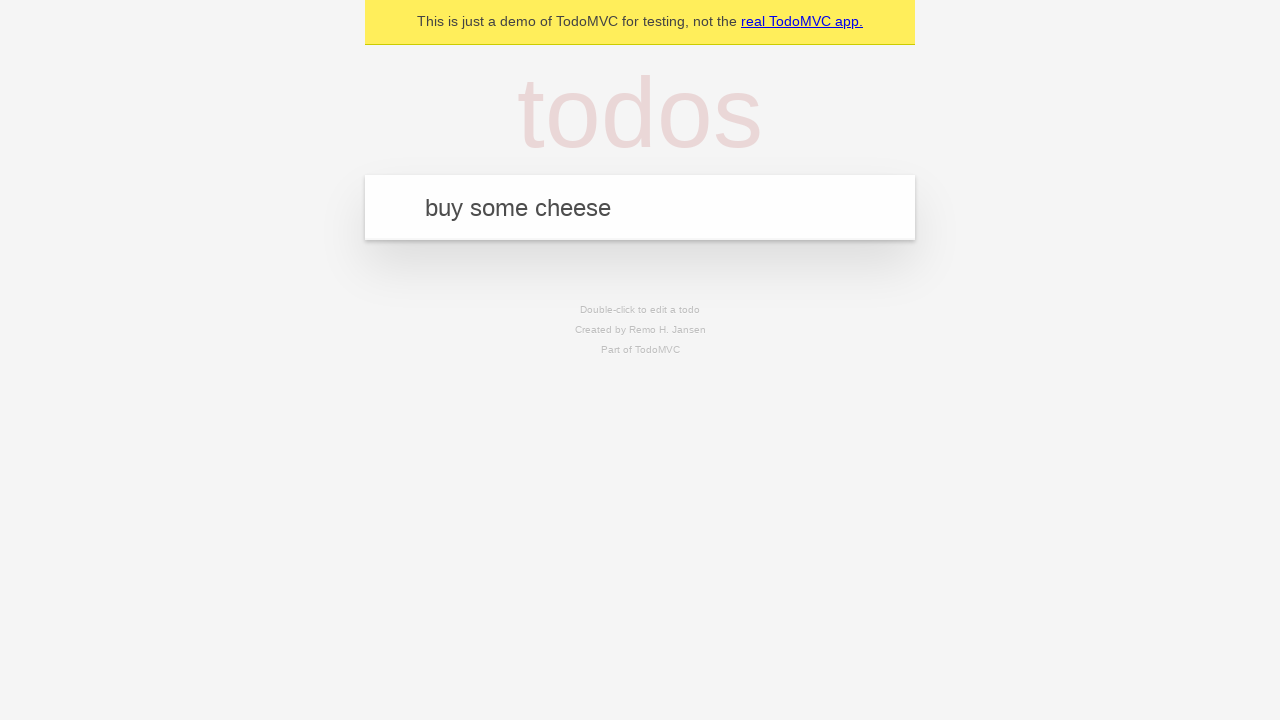

Pressed Enter to create first todo on internal:attr=[placeholder="What needs to be done?"i]
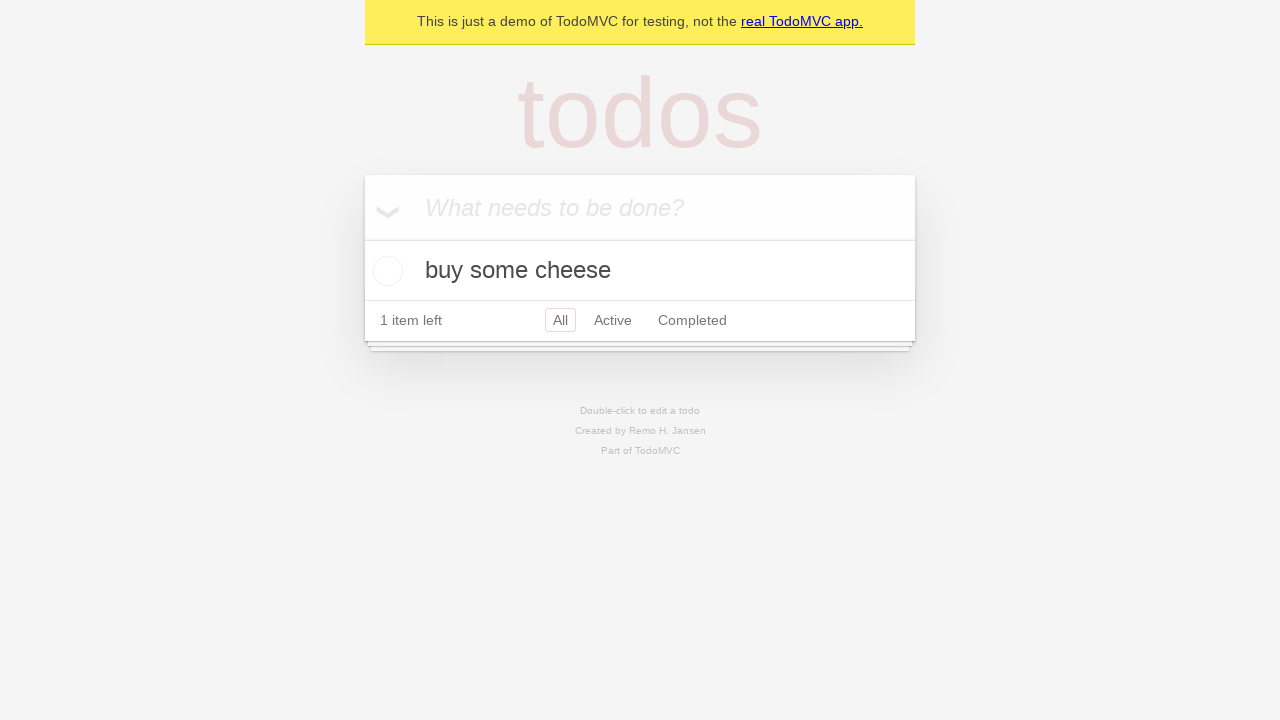

Filled todo input with 'feed the cat' on internal:attr=[placeholder="What needs to be done?"i]
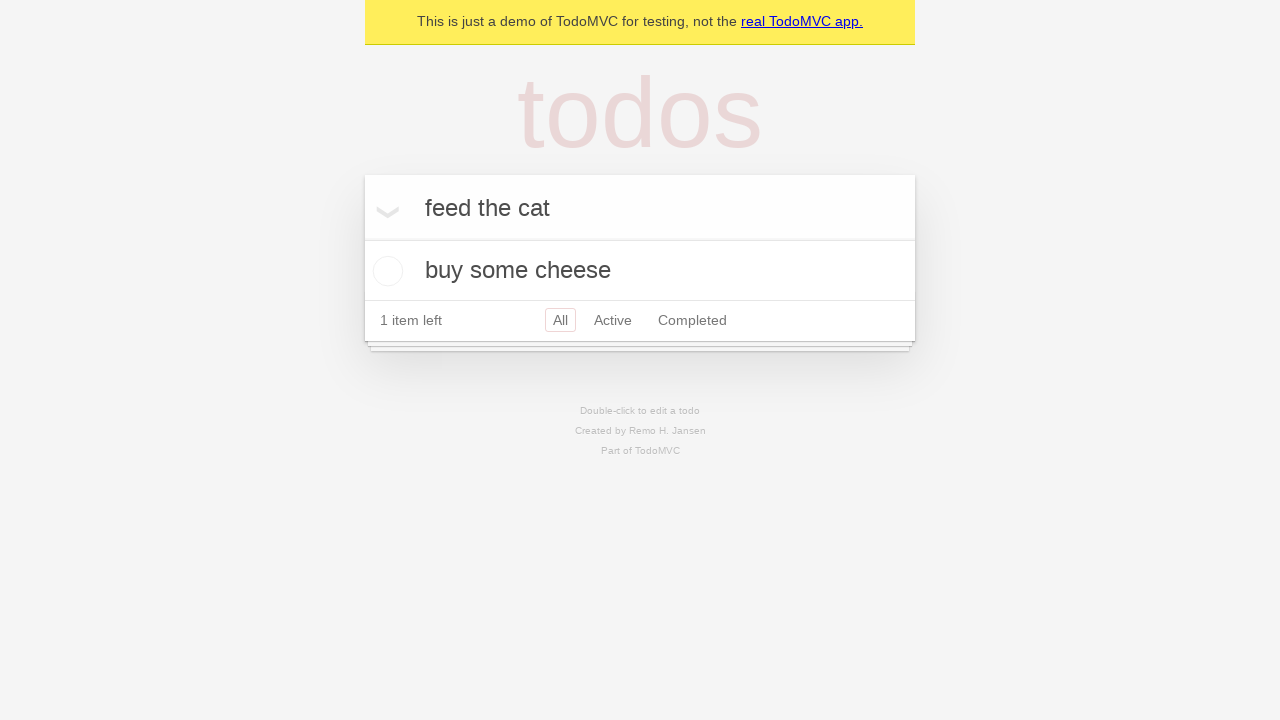

Pressed Enter to create second todo on internal:attr=[placeholder="What needs to be done?"i]
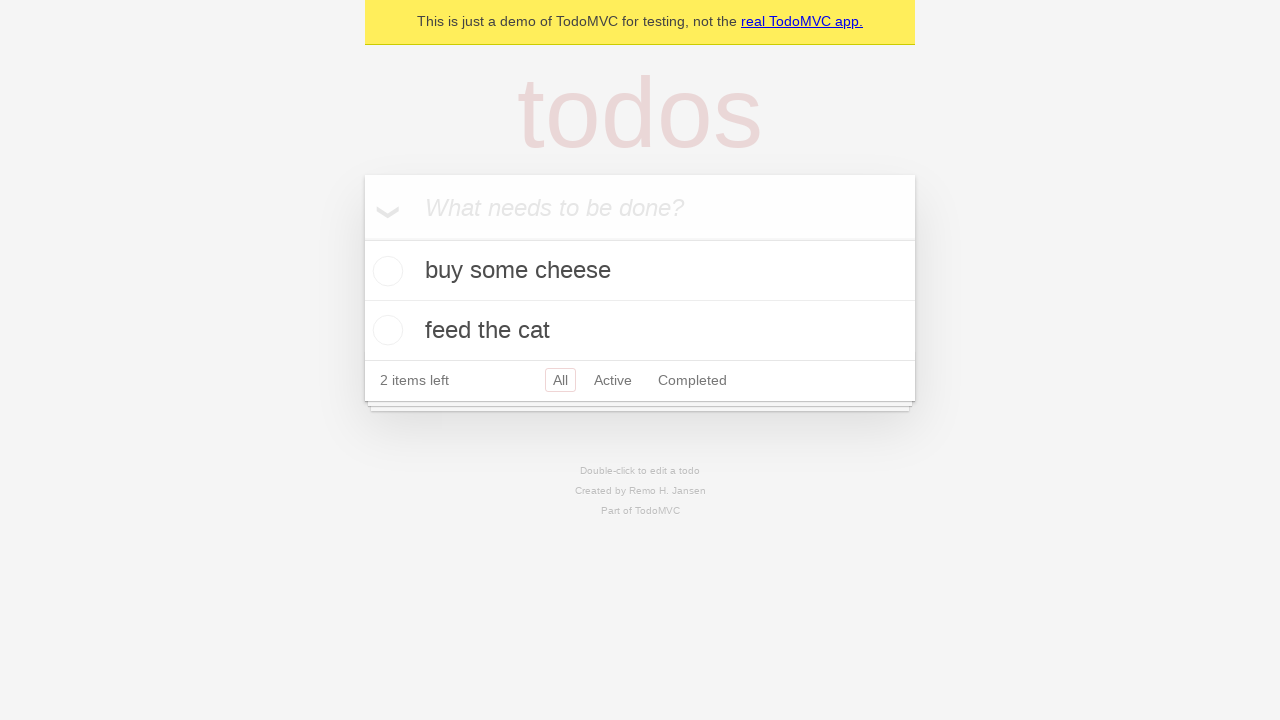

Filled todo input with 'book a doctors appointment' on internal:attr=[placeholder="What needs to be done?"i]
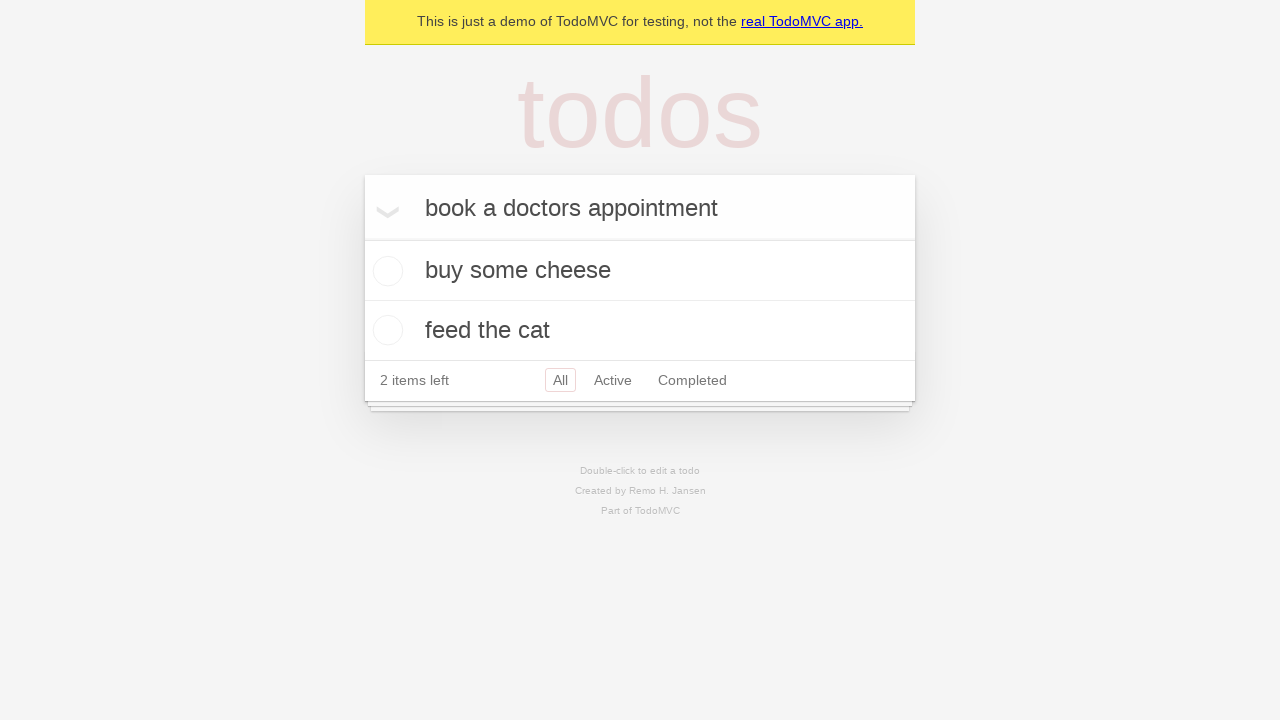

Pressed Enter to create third todo on internal:attr=[placeholder="What needs to be done?"i]
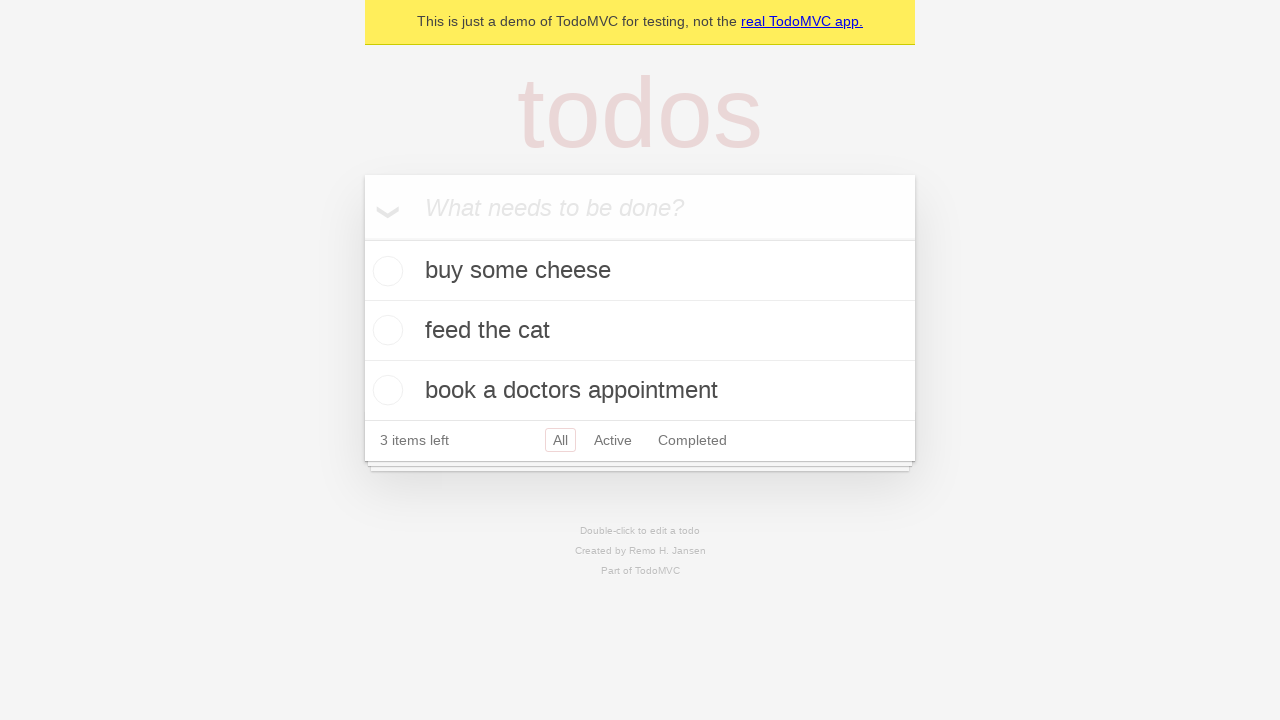

Checked the first todo item as completed at (385, 271) on .todo-list li .toggle >> nth=0
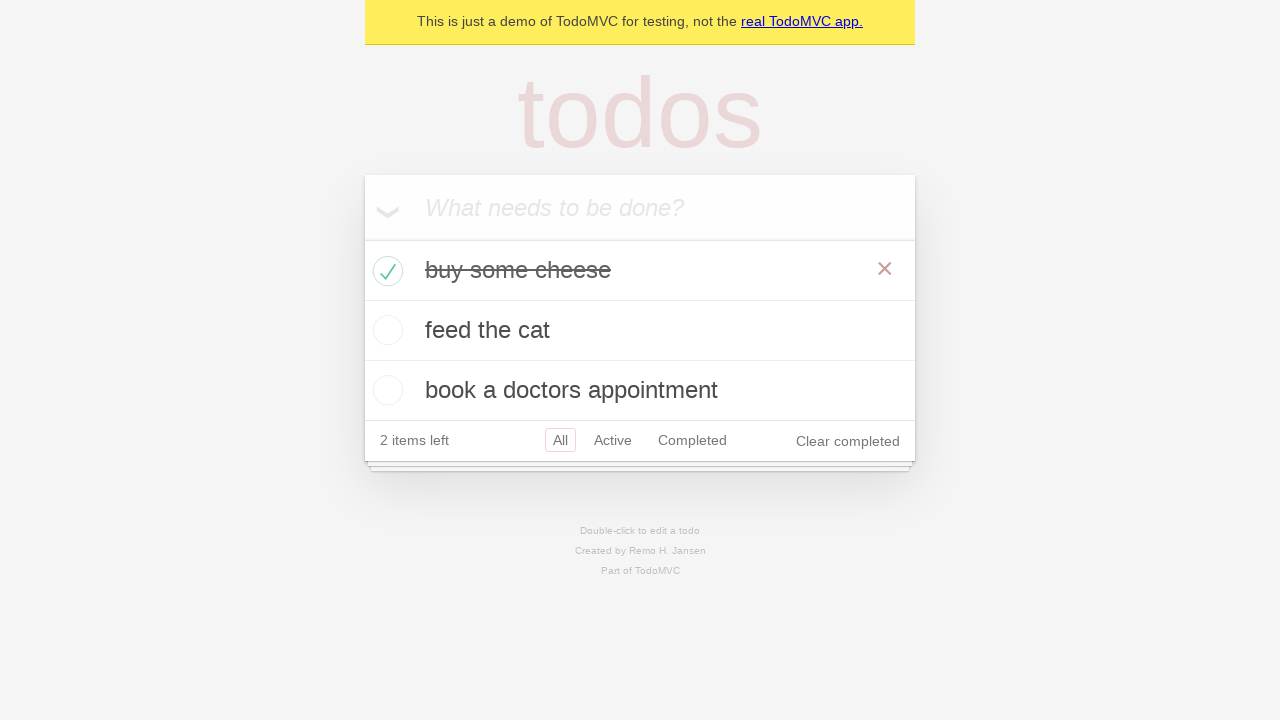

Verified Clear completed button is visible
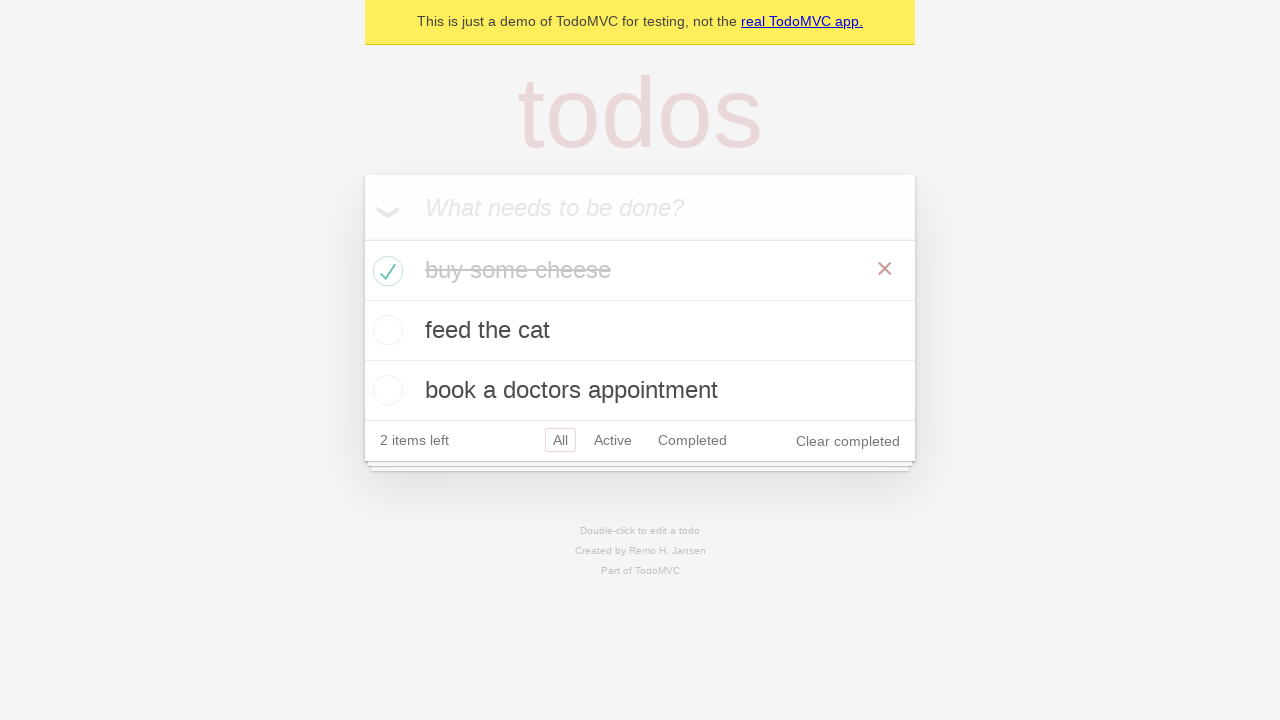

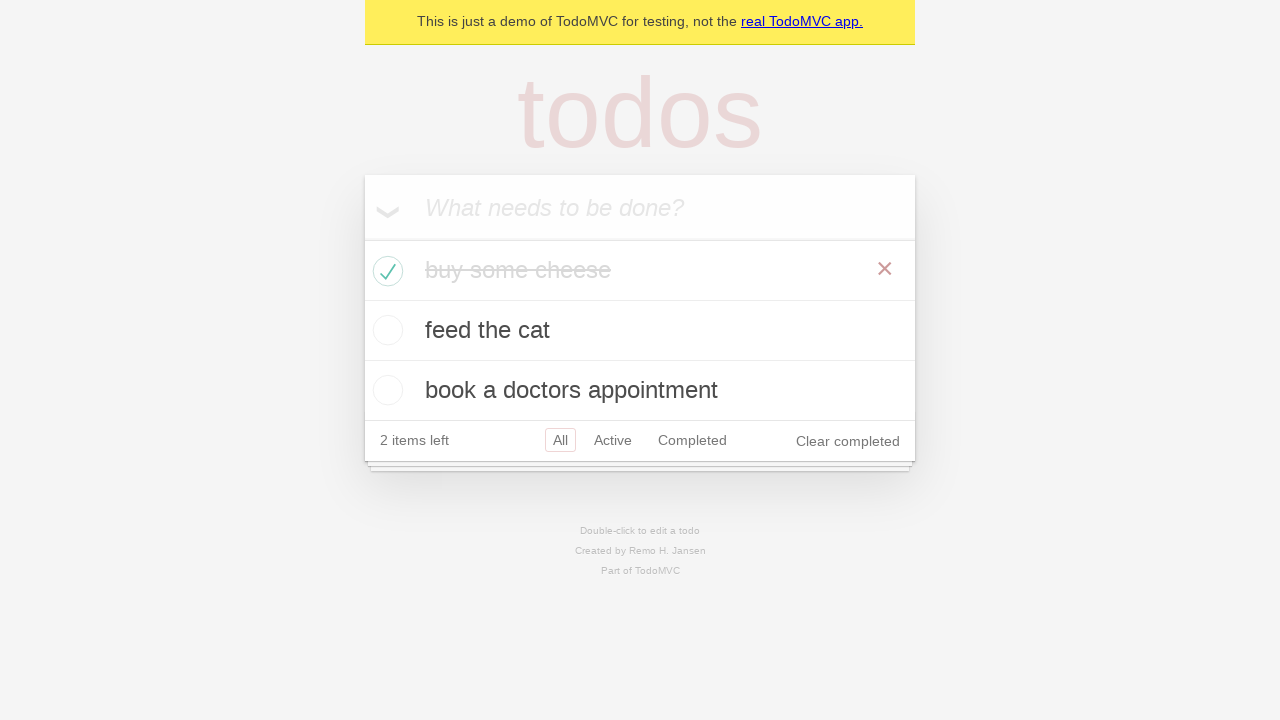